Tests radio button interaction on an HTML forms example page by selecting "milk" from the first radio button group and "water" from the second radio button group.

Starting URL: http://echoecho.com/htmlforms10.htm

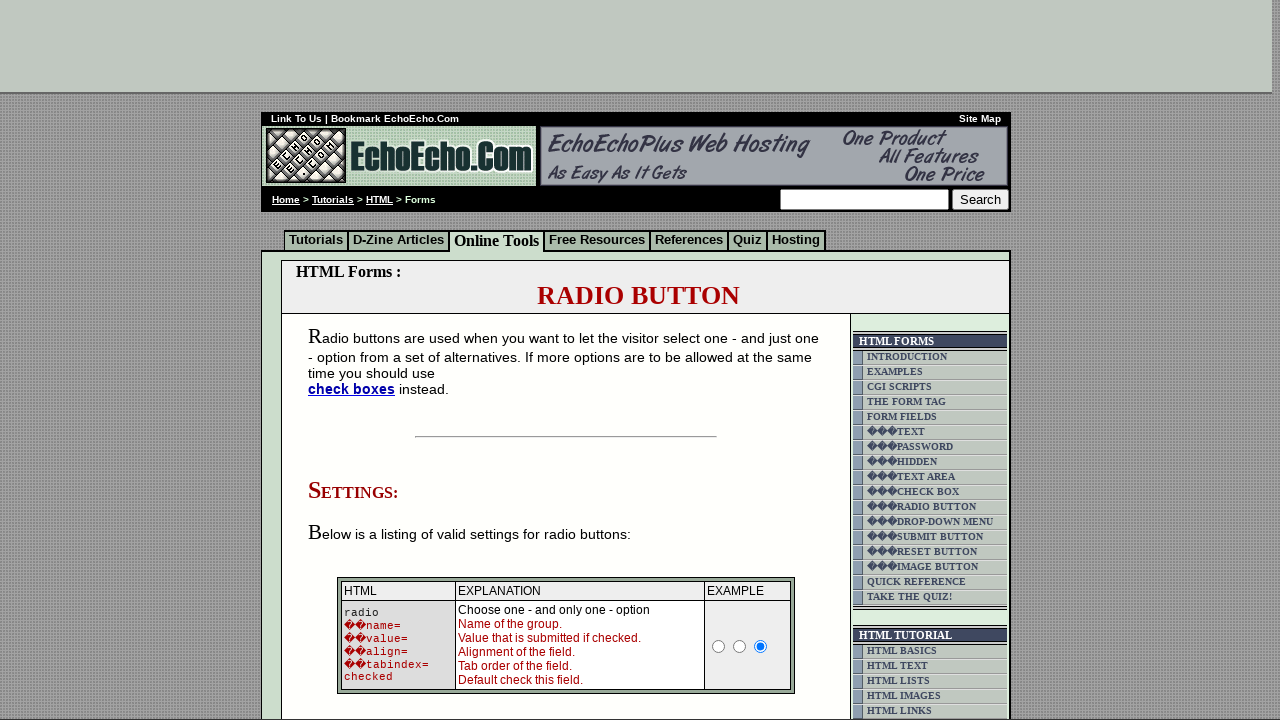

Waited for page to load (domcontentloaded)
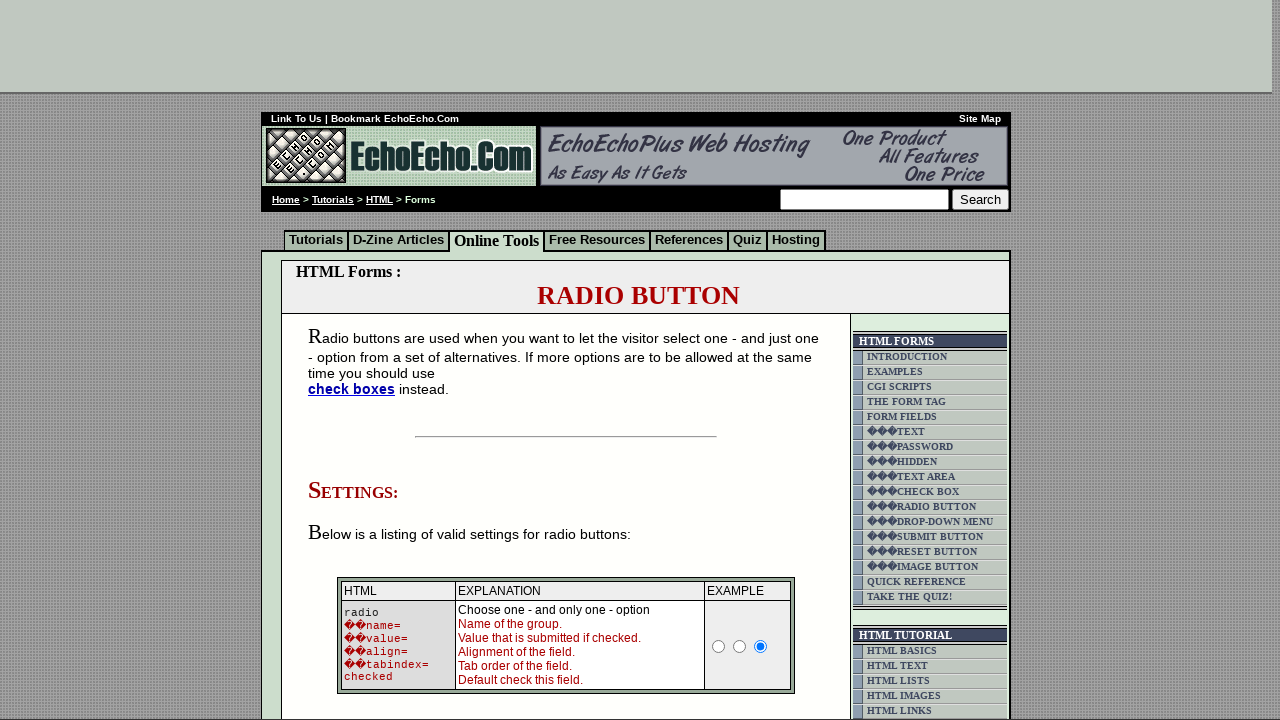

Located all radio buttons in group1
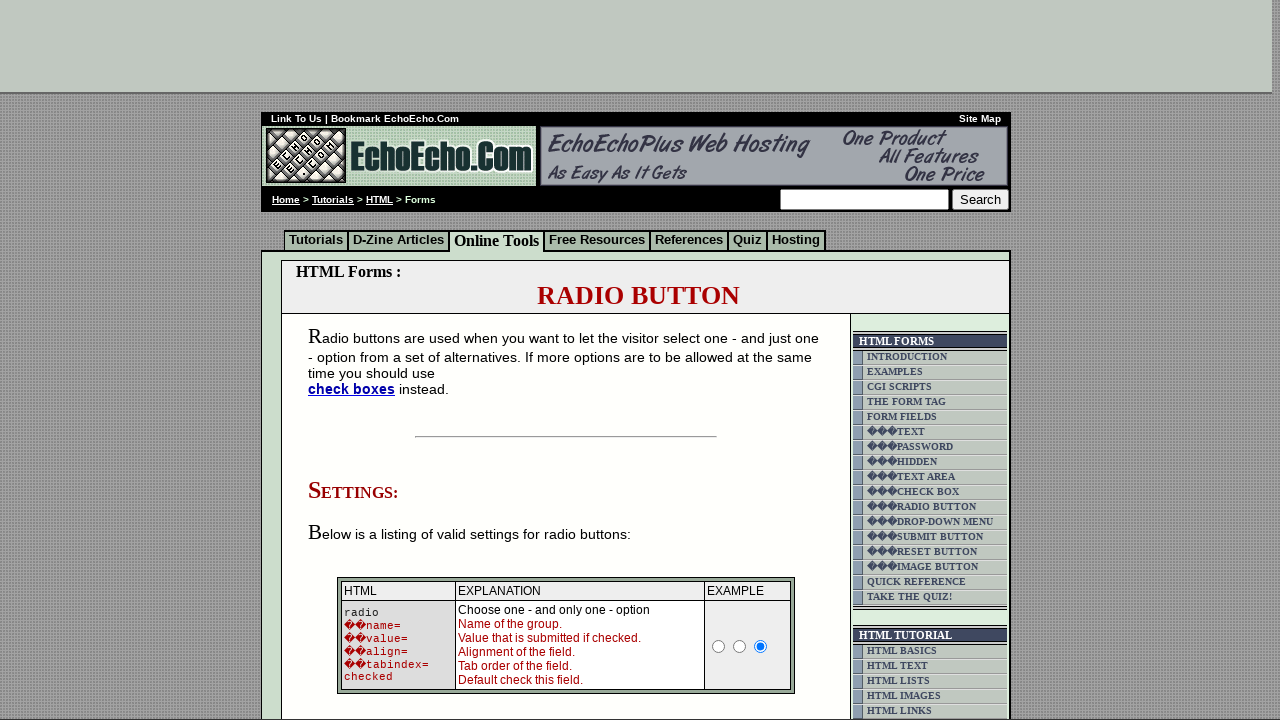

Found 3 radio buttons in group1
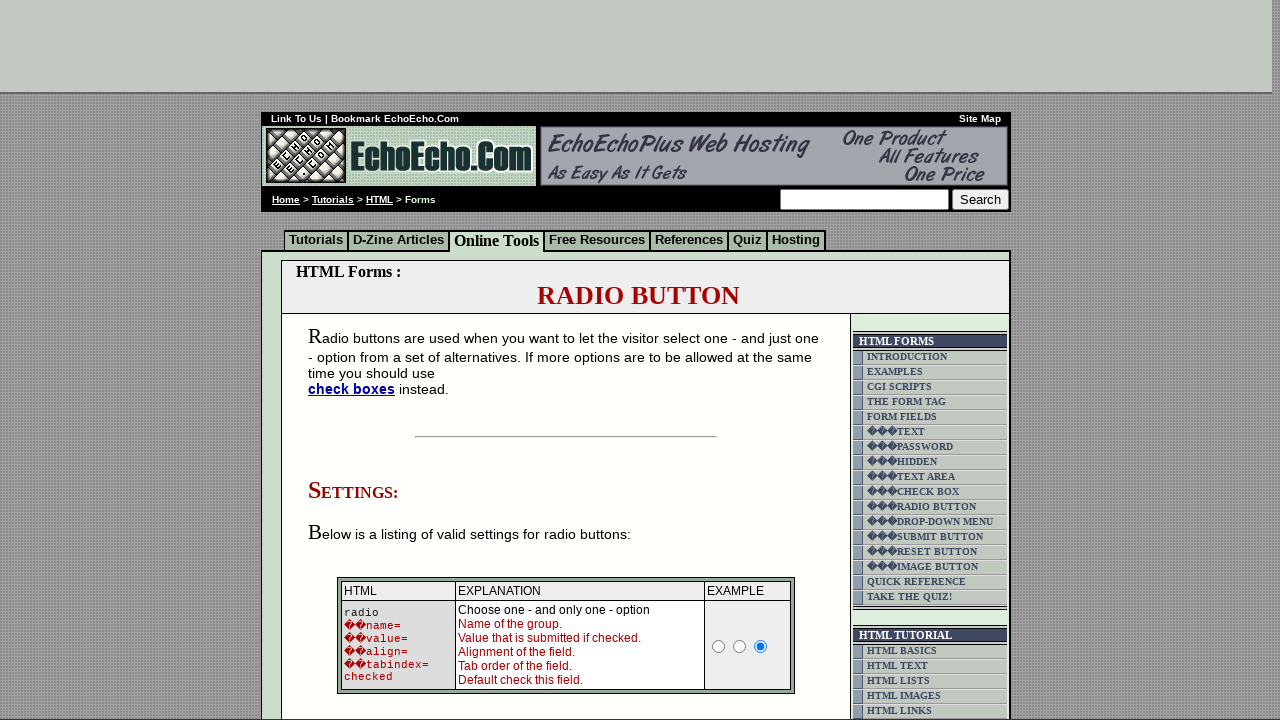

Clicked 'milk' radio button in group1 at (356, 360) on input[name='group1'] >> nth=0
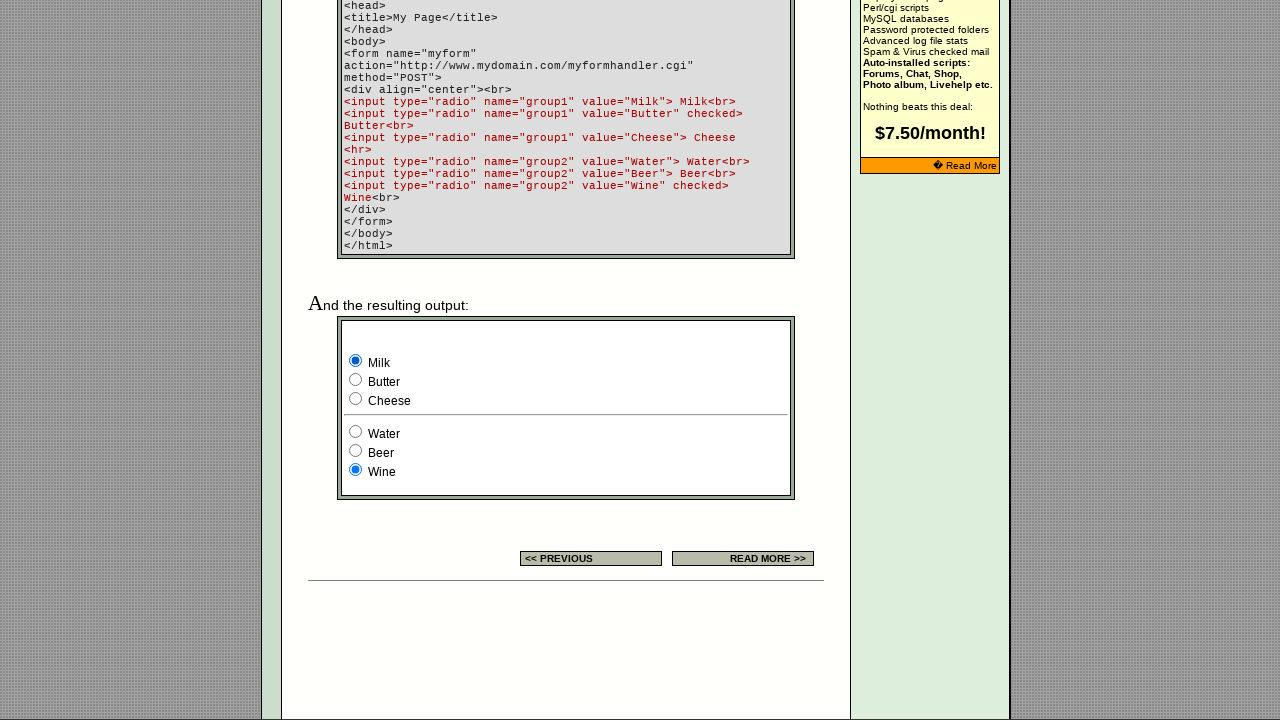

Located all radio buttons in group2
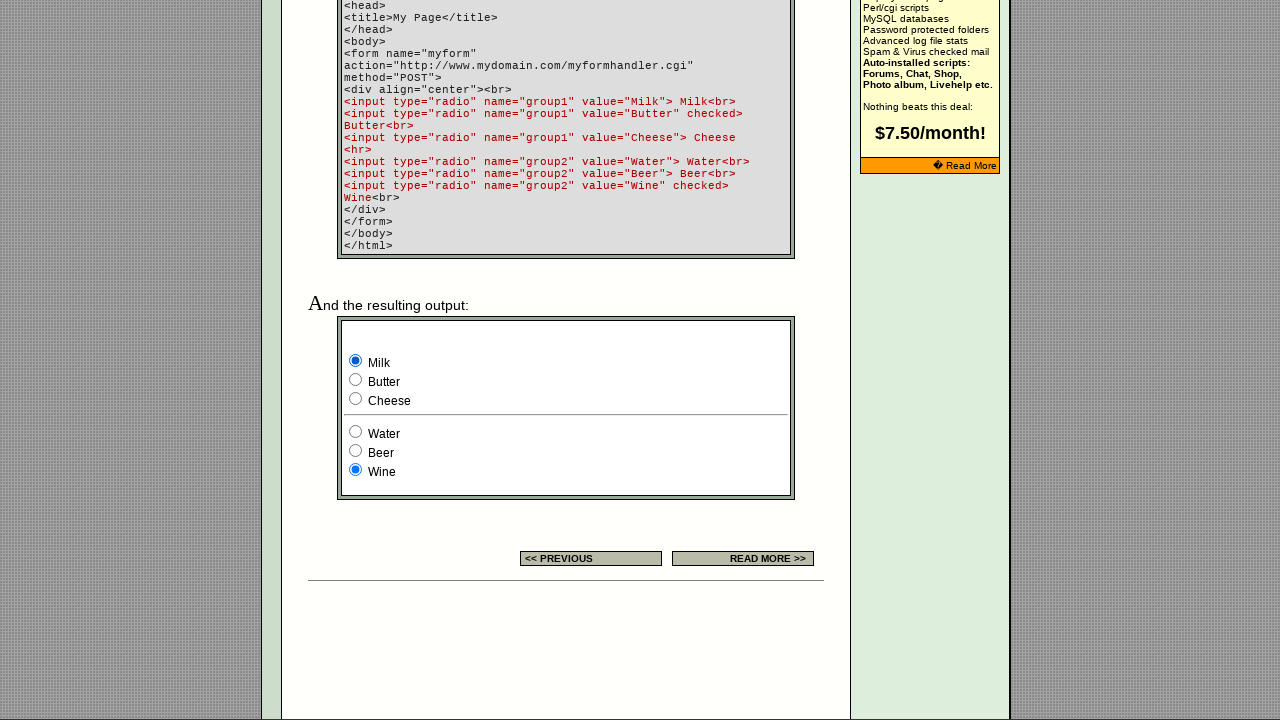

Found 3 radio buttons in group2
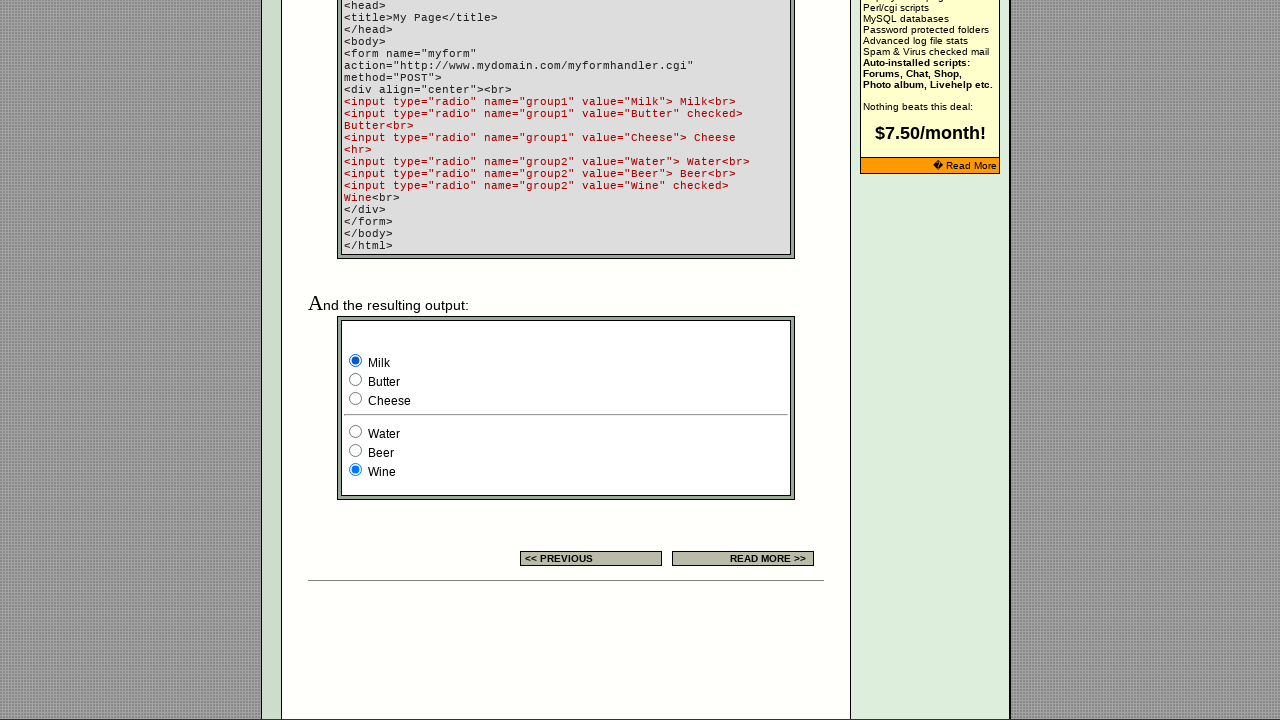

Clicked 'water' radio button in group2 at (356, 432) on input[name='group2'] >> nth=0
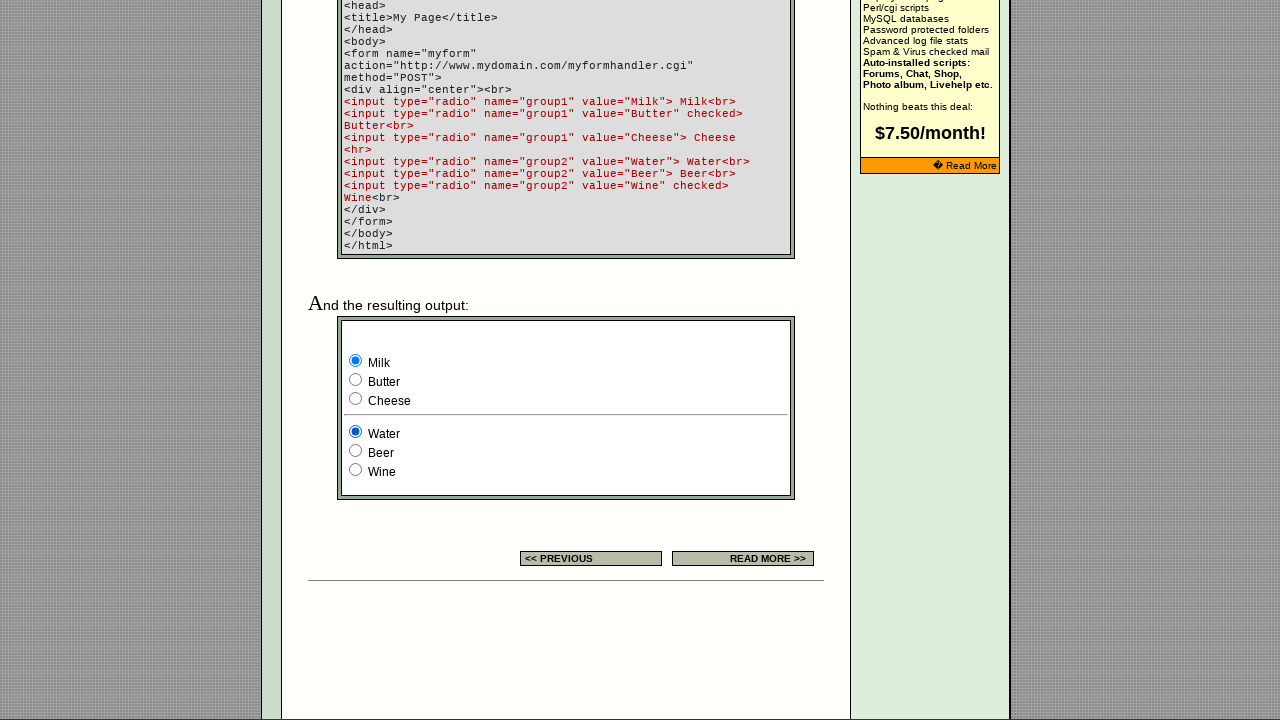

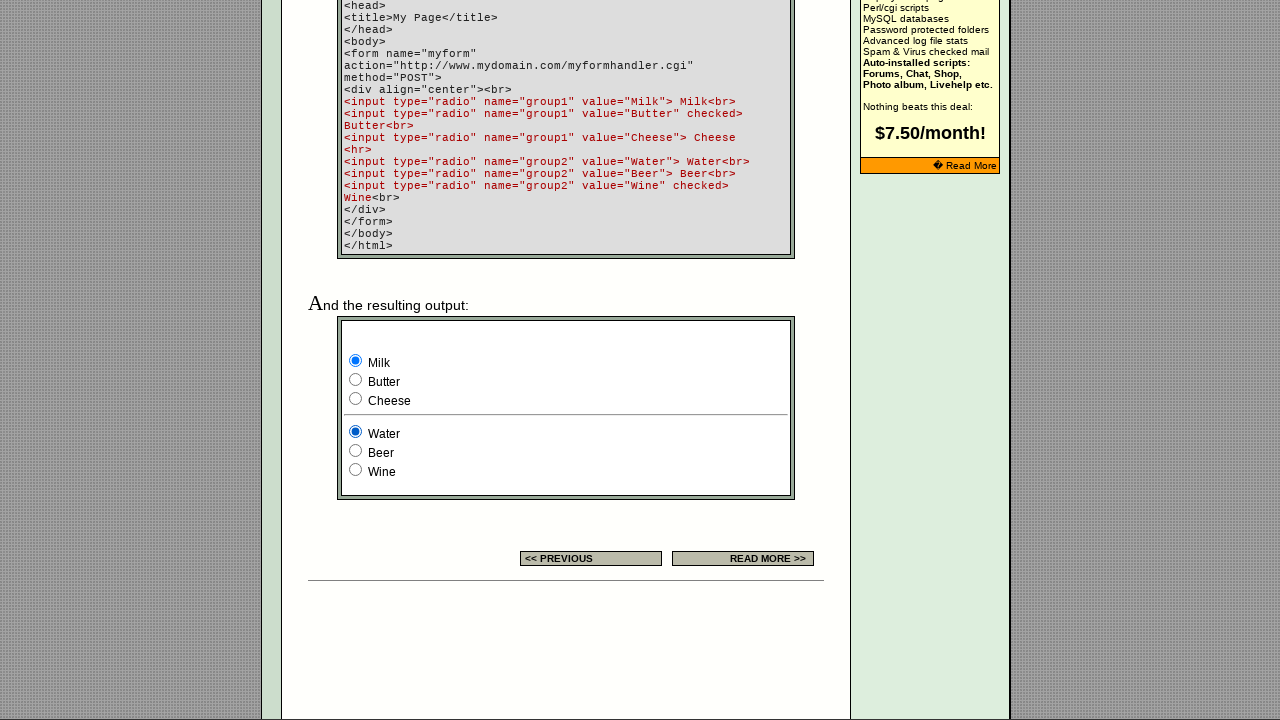